Tests handling a JavaScript confirm dialog by clicking a button that triggers a confirm alert, dismissing it (clicking Cancel), and verifying the result message.

Starting URL: https://the-internet.herokuapp.com/javascript_alerts

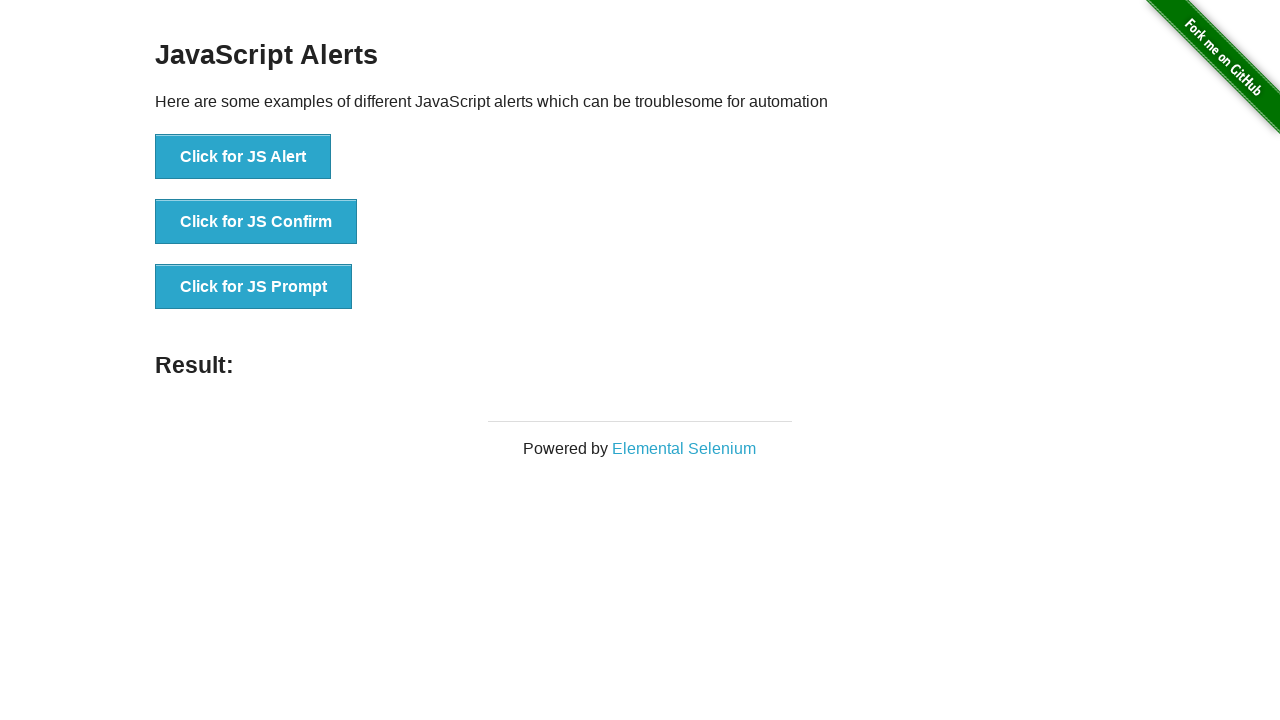

Set up dialog handler to dismiss confirm alert by clicking Cancel
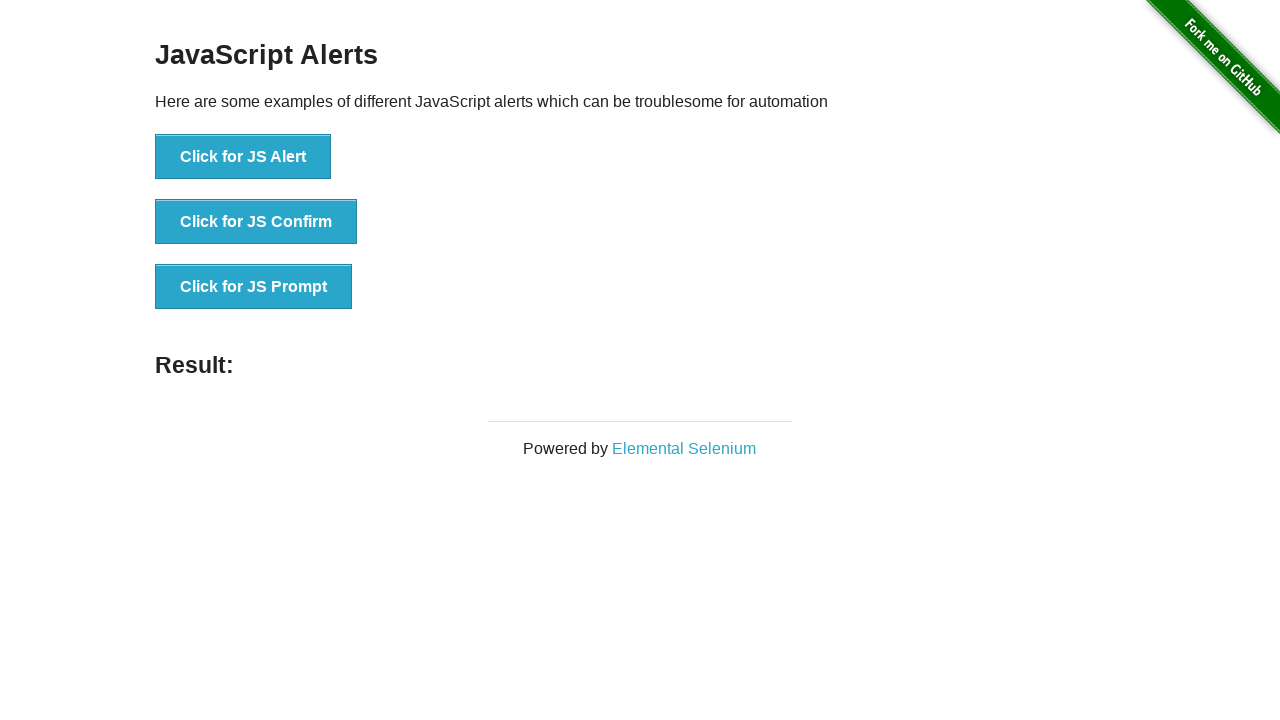

Clicked button to trigger JavaScript confirm dialog at (256, 222) on button[onclick='jsConfirm()']
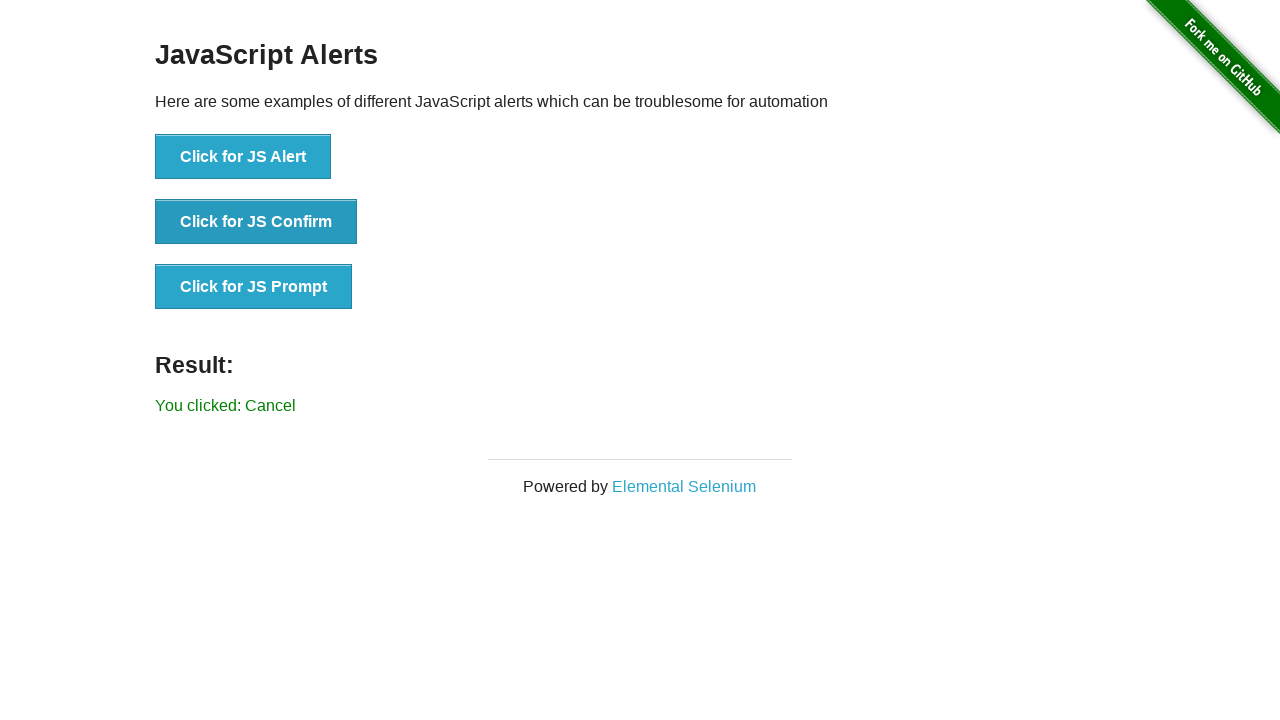

Result message element loaded and is visible
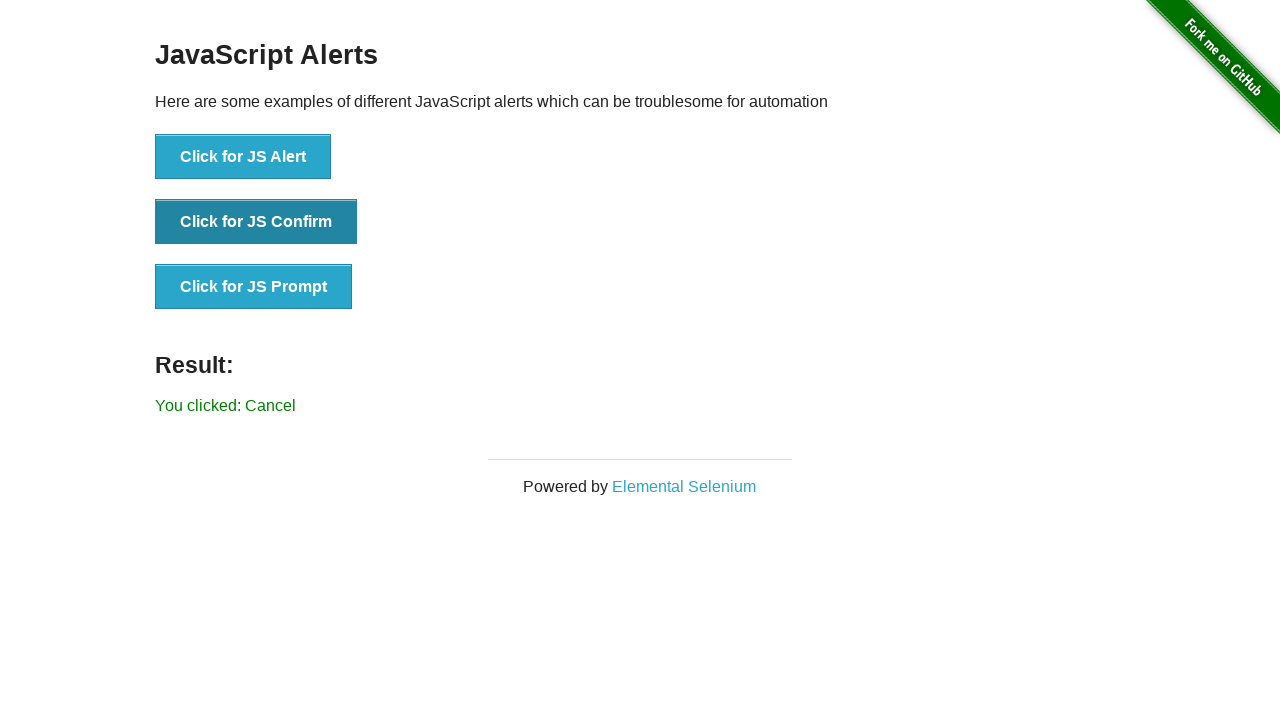

Verified result message shows 'You clicked: Cancel'
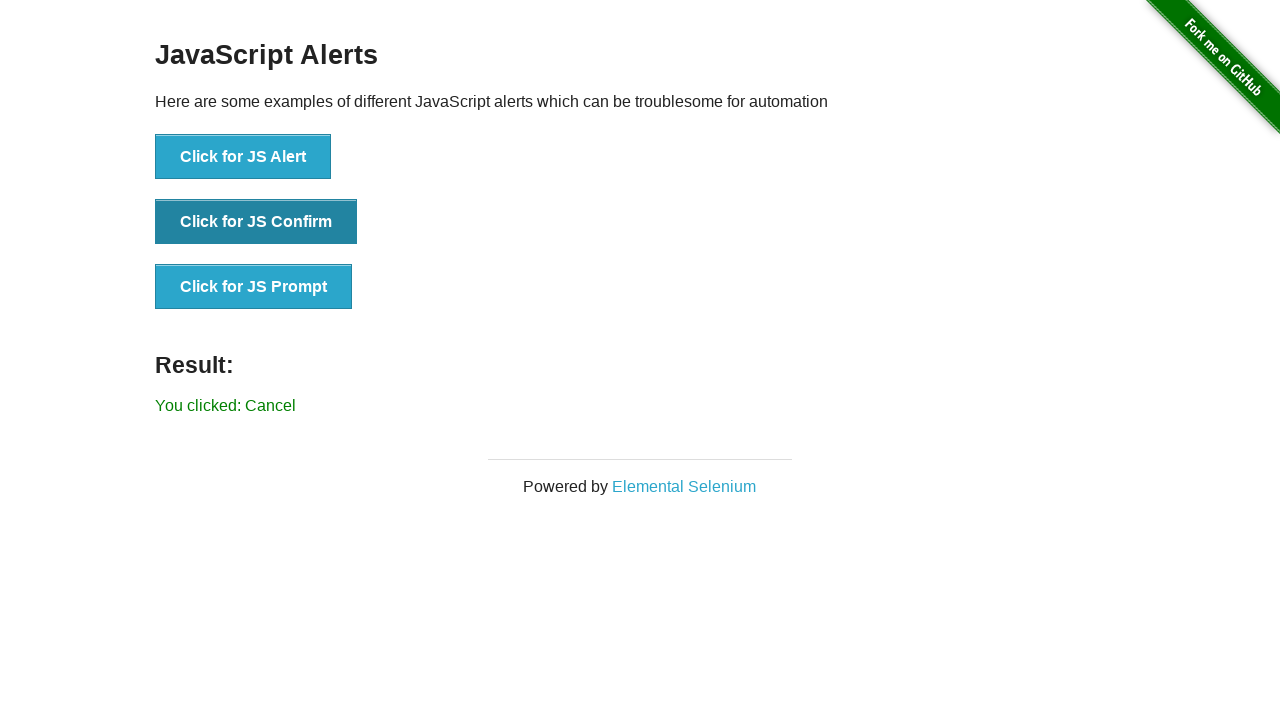

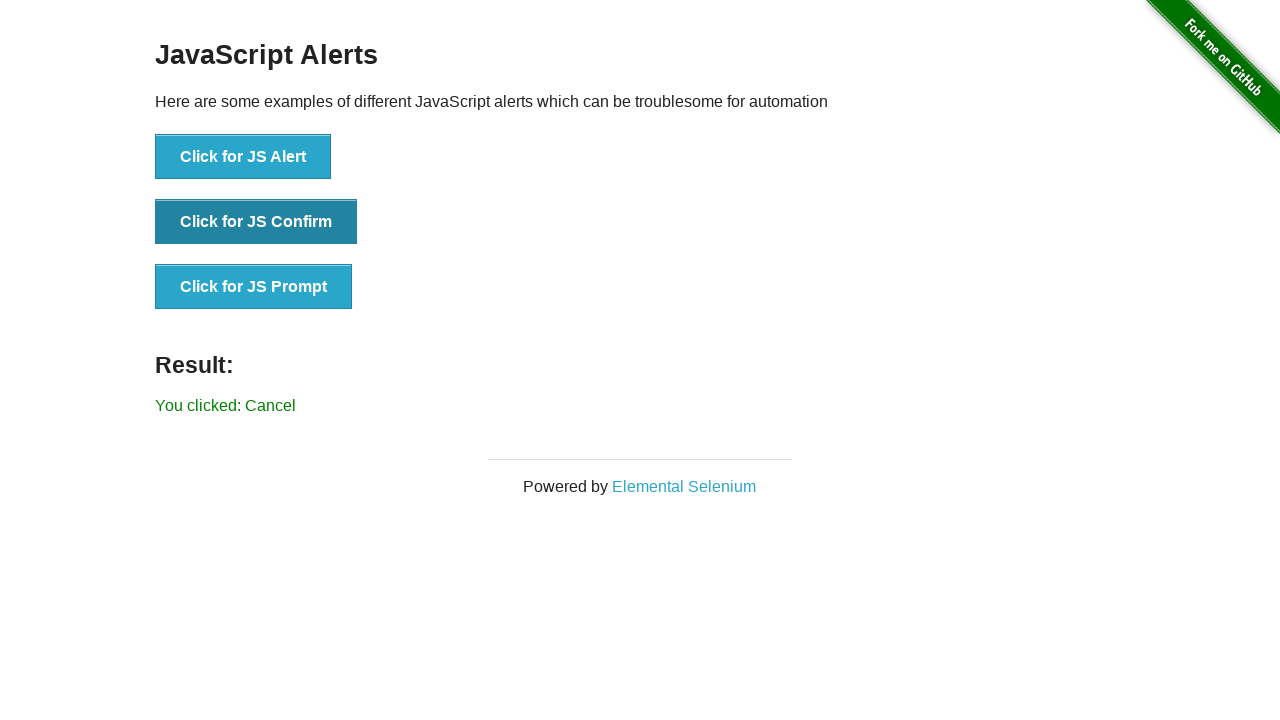